Tests that todo data persists after page reload, maintaining completed state

Starting URL: https://demo.playwright.dev/todomvc

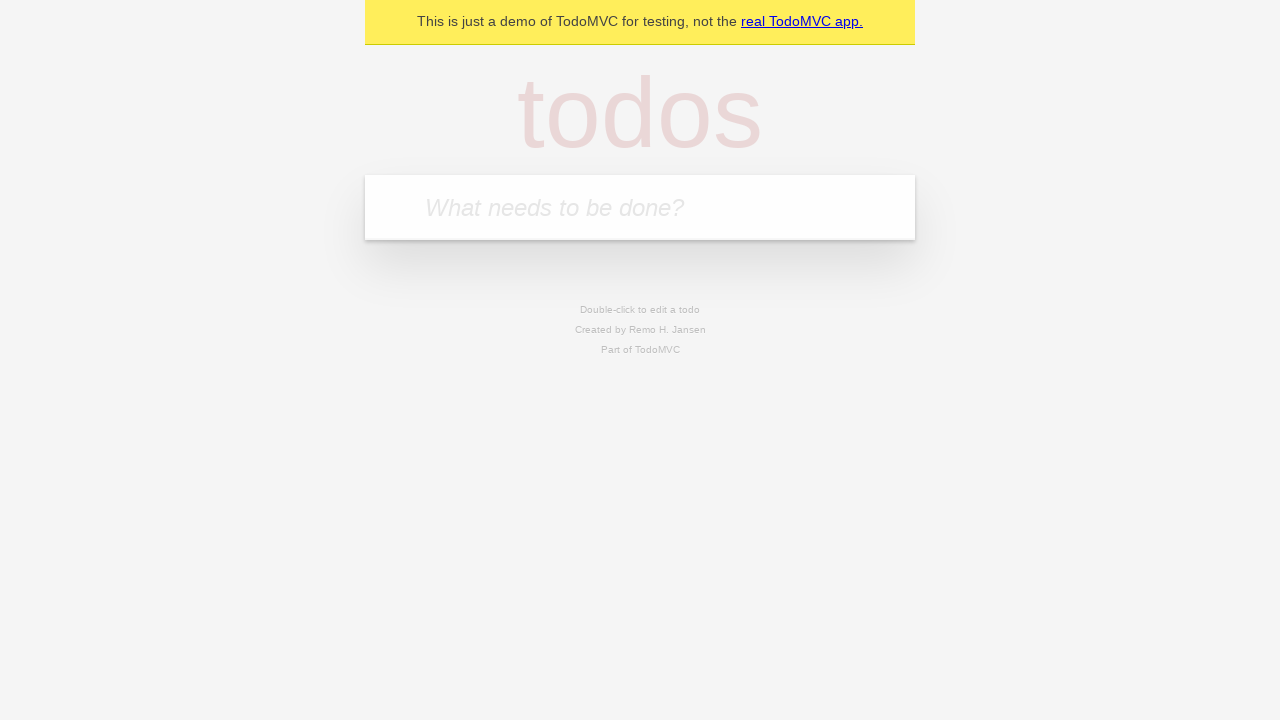

Filled todo input with 'buy some cheese' on internal:attr=[placeholder="What needs to be done?"i]
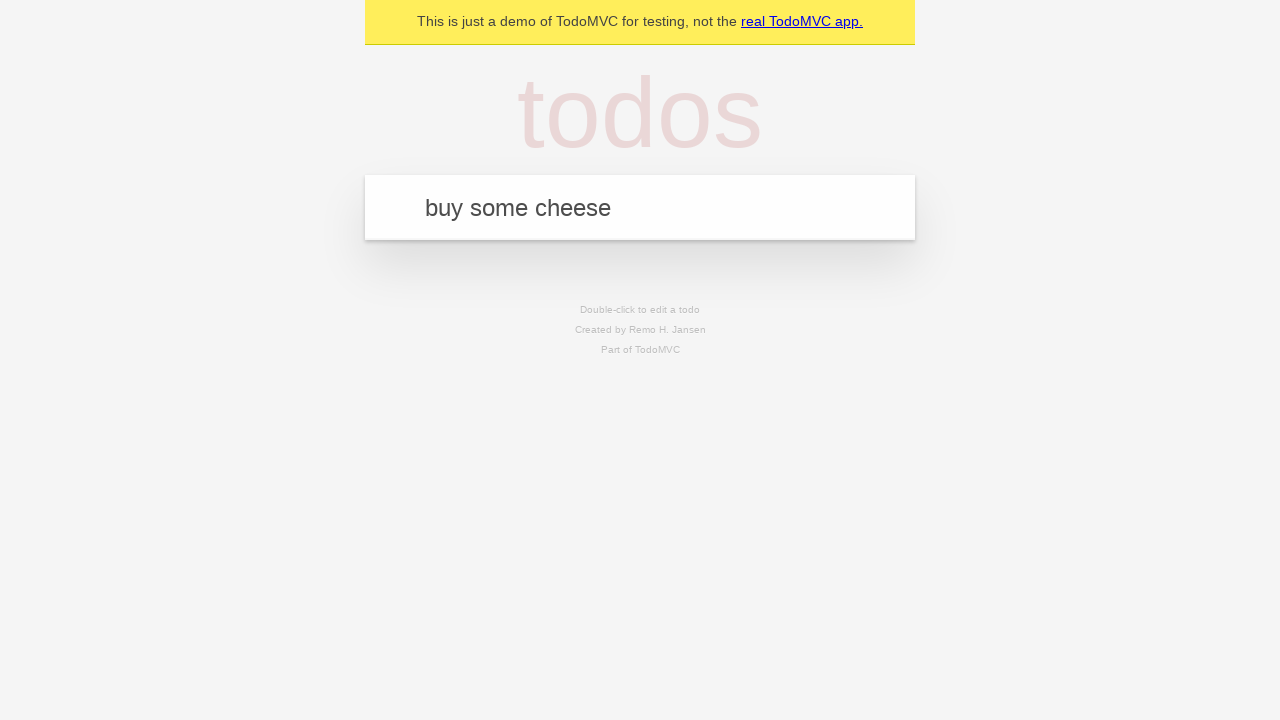

Pressed Enter to create todo 'buy some cheese' on internal:attr=[placeholder="What needs to be done?"i]
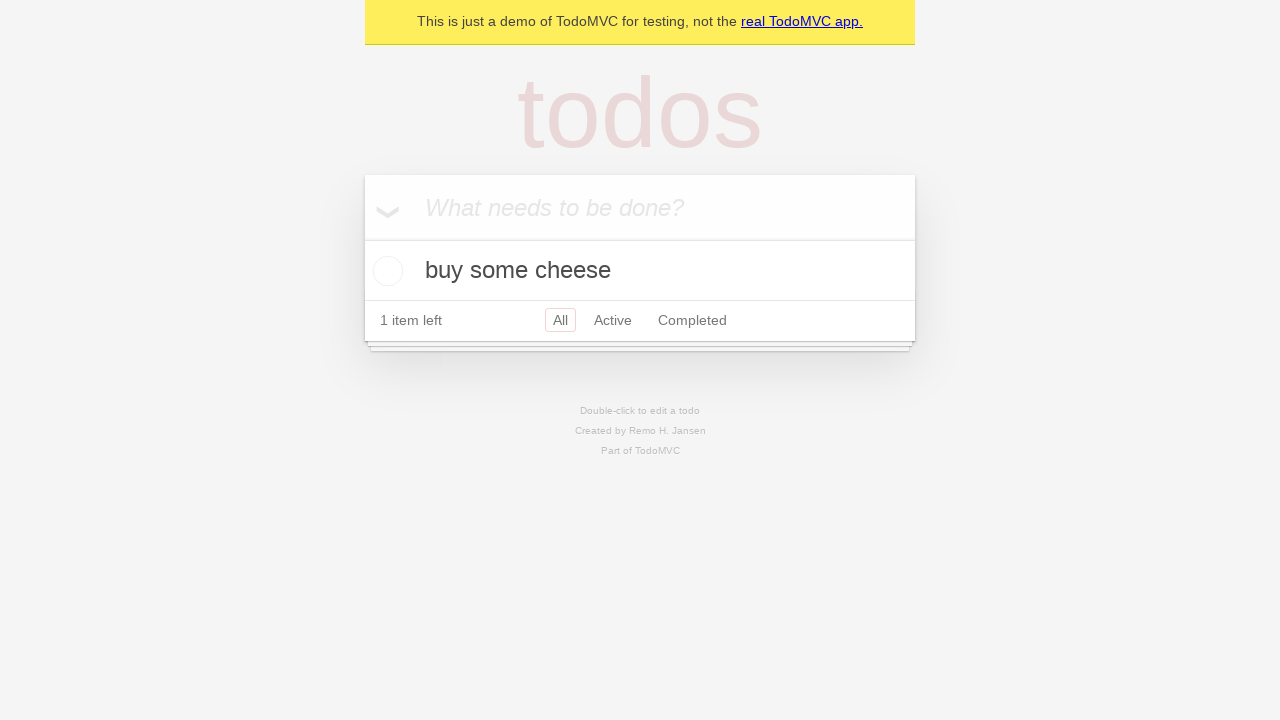

Filled todo input with 'feed the cat' on internal:attr=[placeholder="What needs to be done?"i]
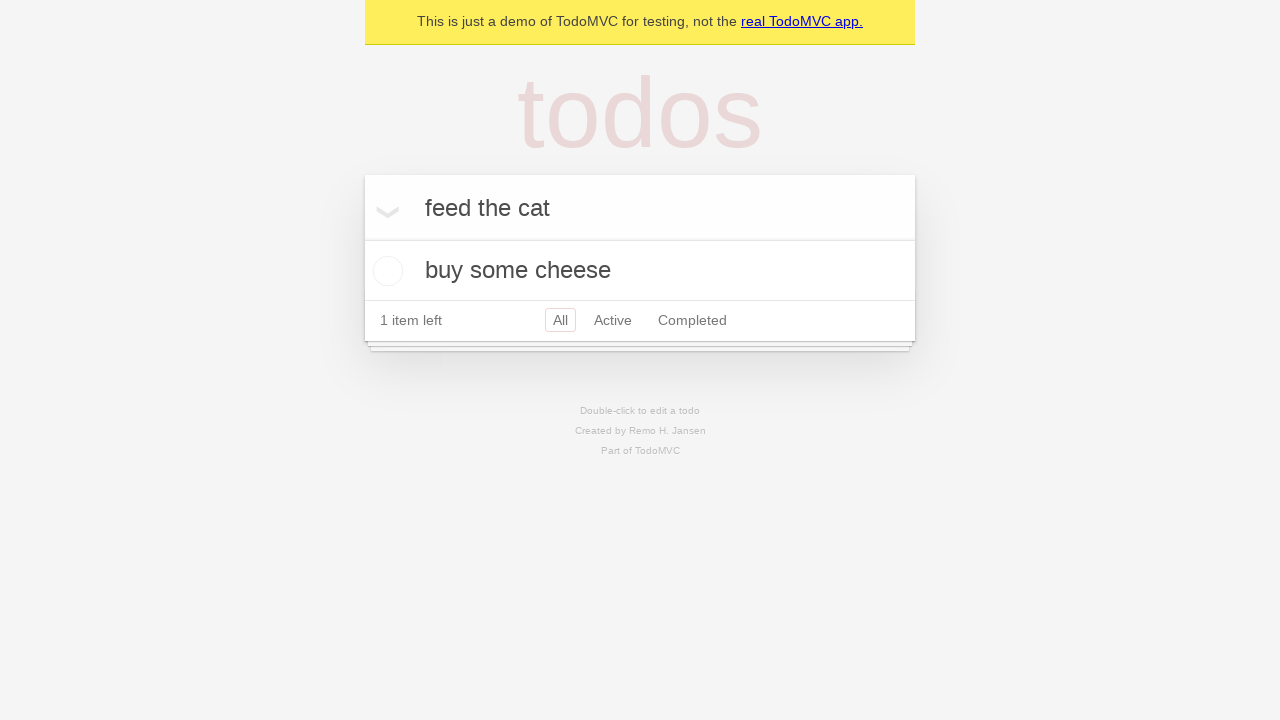

Pressed Enter to create todo 'feed the cat' on internal:attr=[placeholder="What needs to be done?"i]
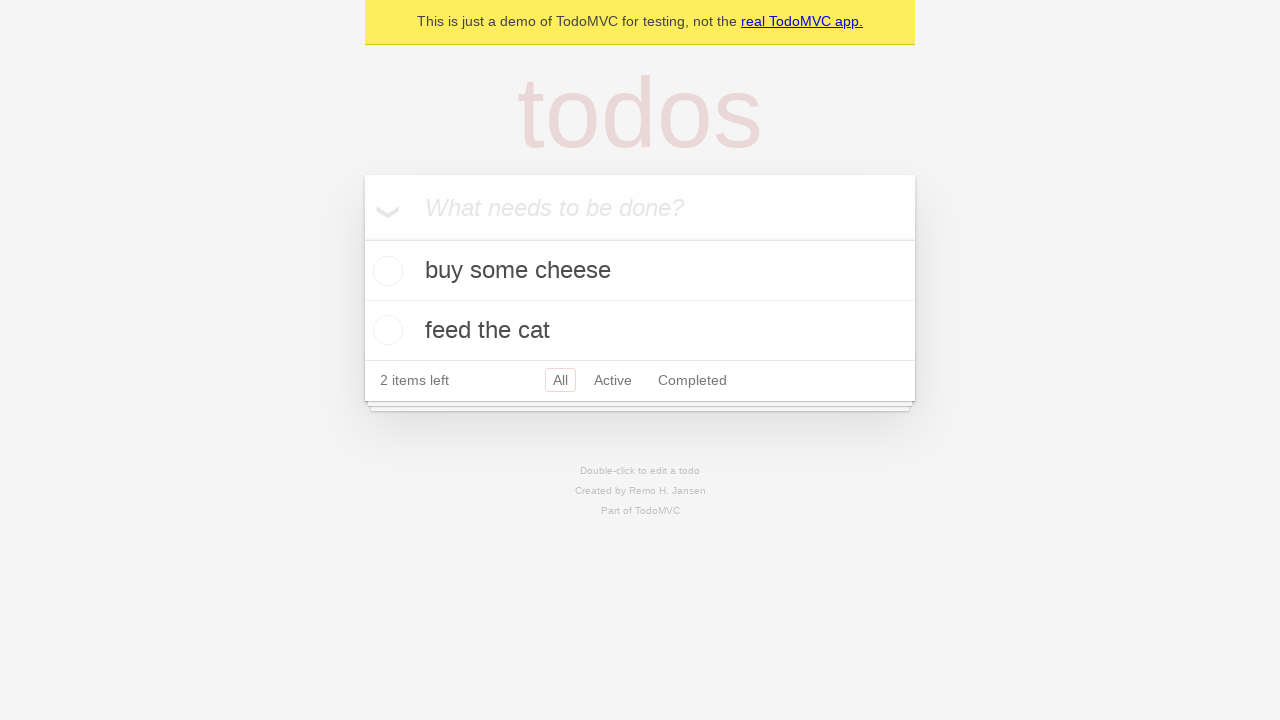

Located all todo items
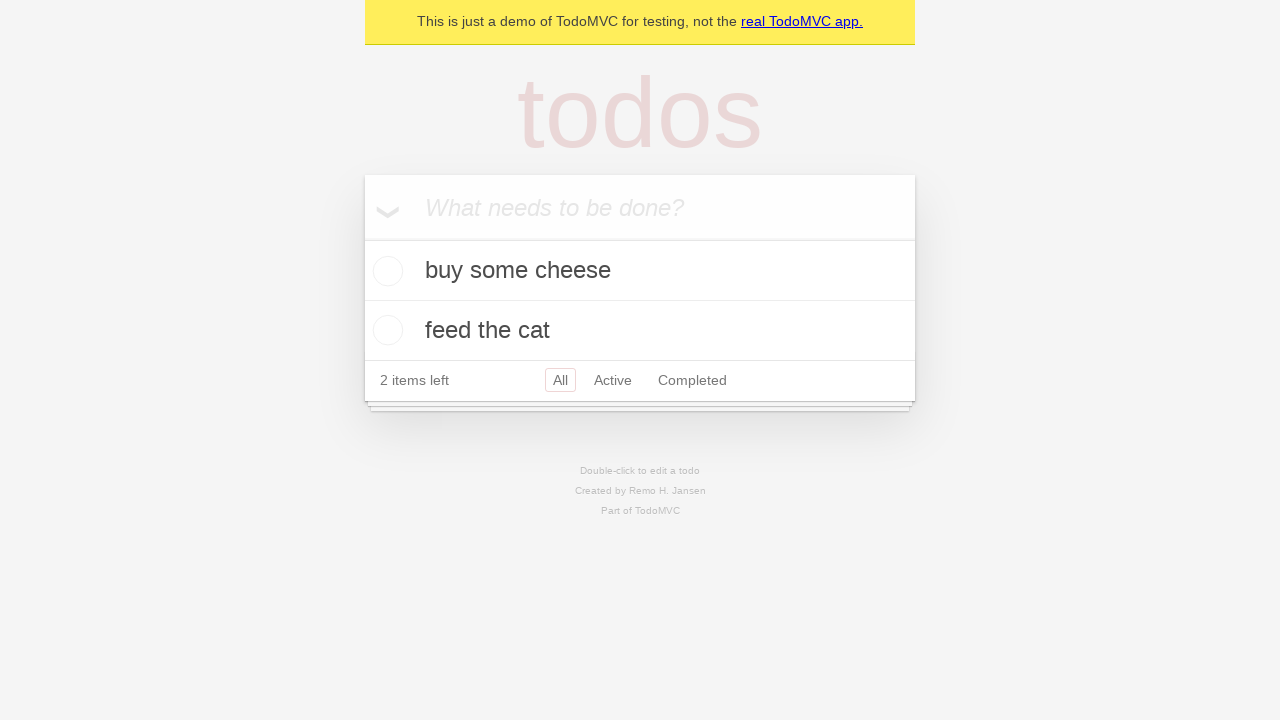

Located first todo item checkbox
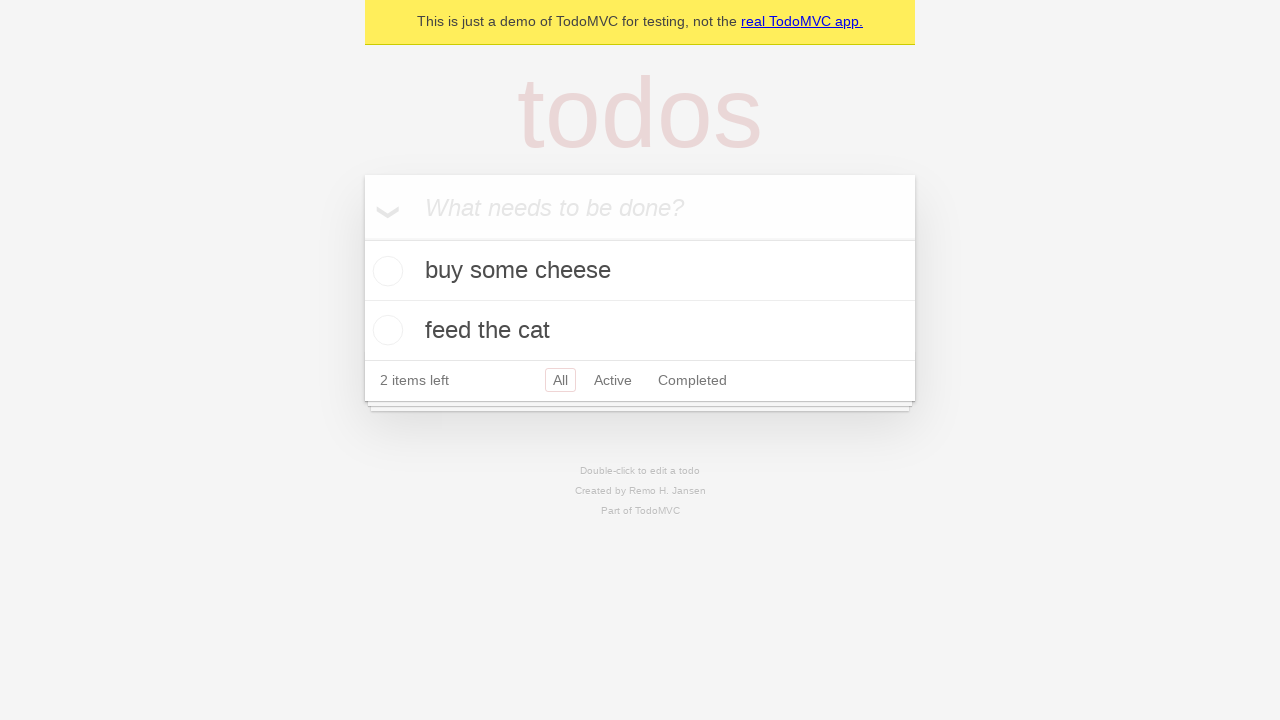

Checked the first todo item as completed at (385, 271) on internal:testid=[data-testid="todo-item"s] >> nth=0 >> internal:role=checkbox
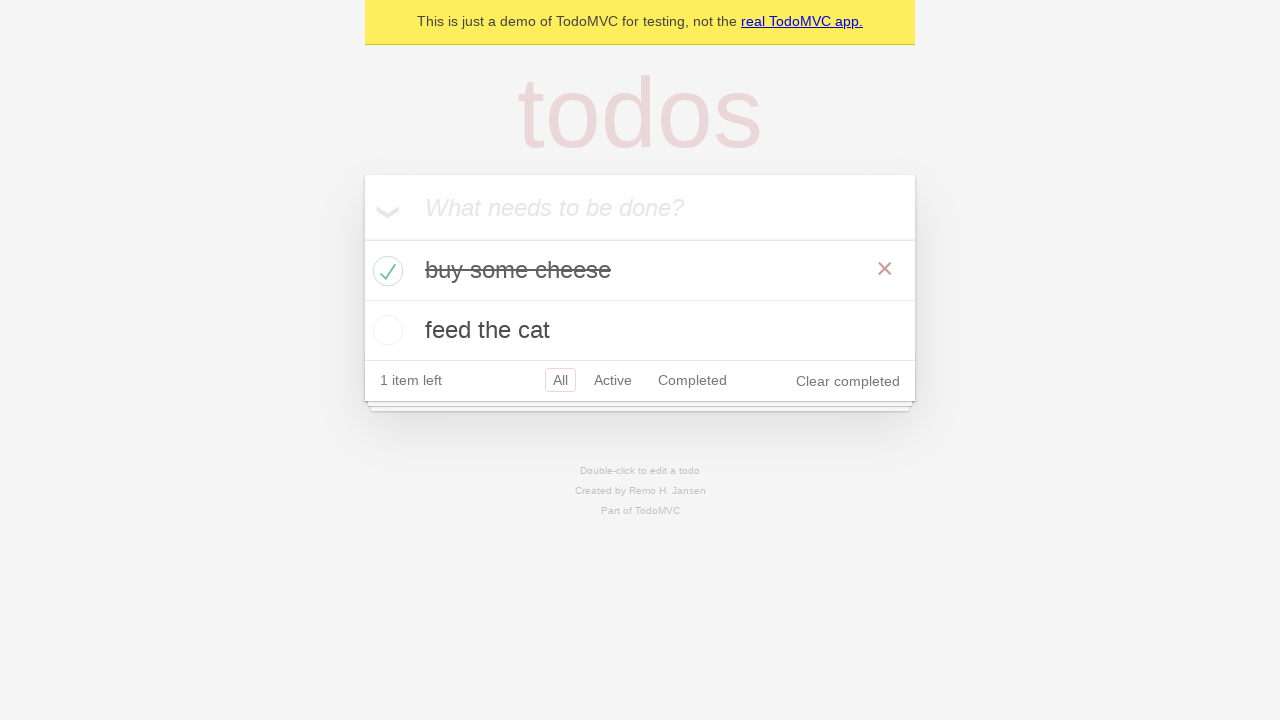

Reloaded the page
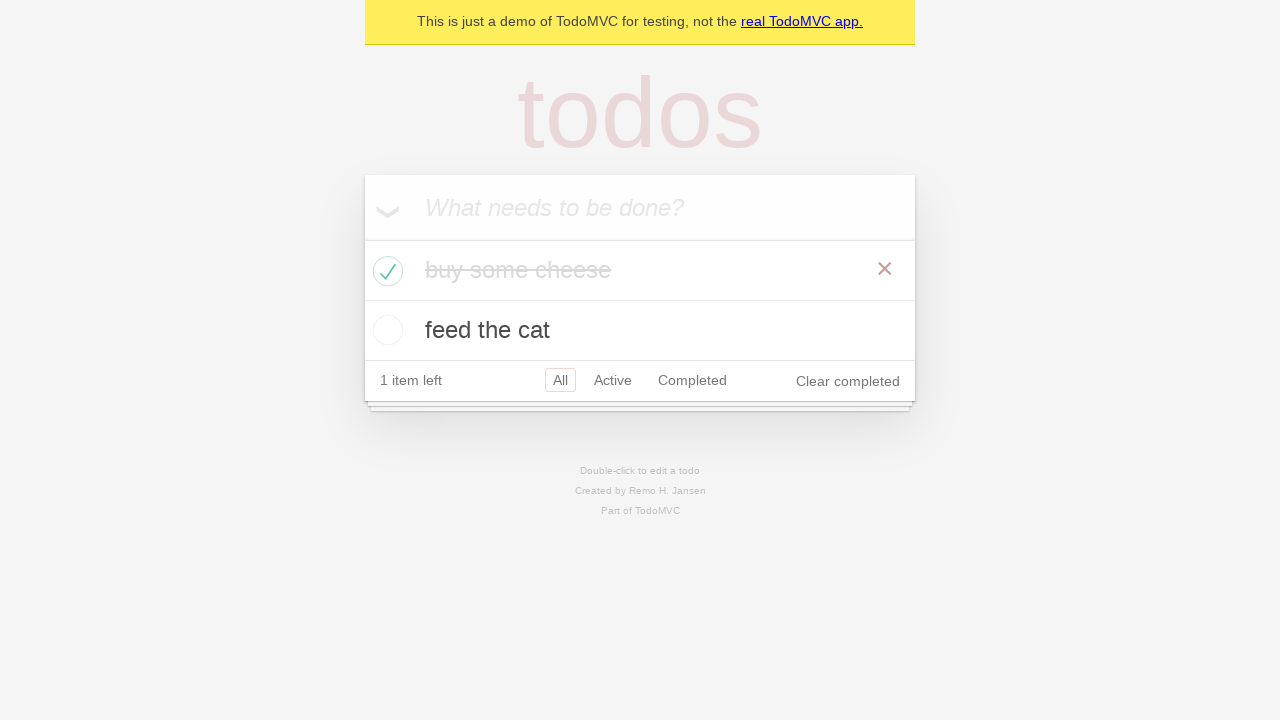

Verified todo items persisted after page reload
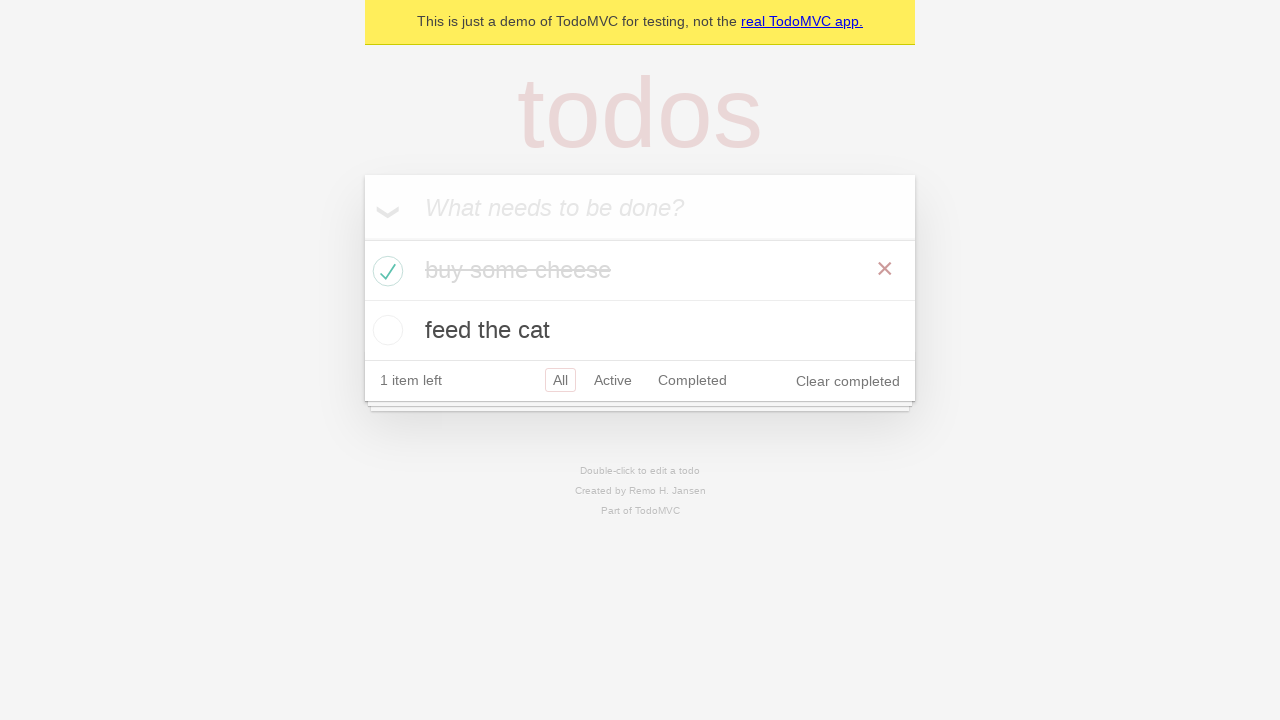

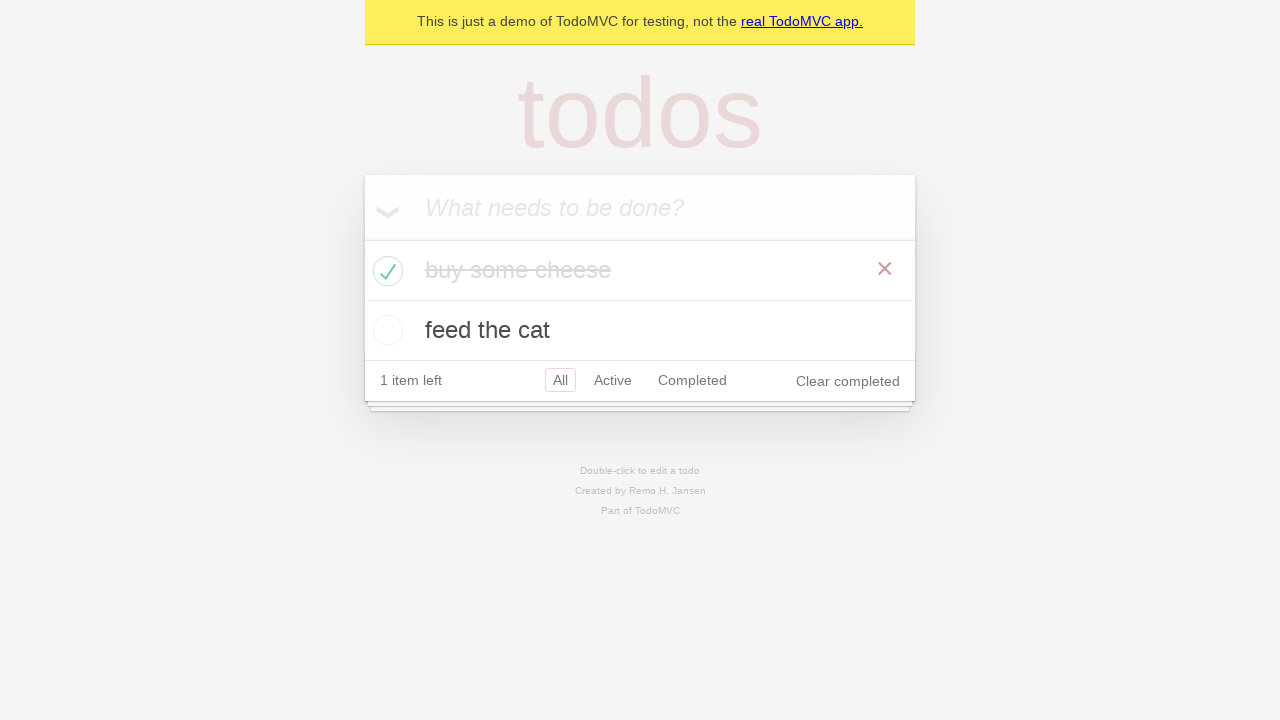